Tests the add/remove elements functionality by clicking the "Add Element" button 5 times and verifying that 5 "Delete" buttons appear

Starting URL: http://the-internet.herokuapp.com/add_remove_elements/

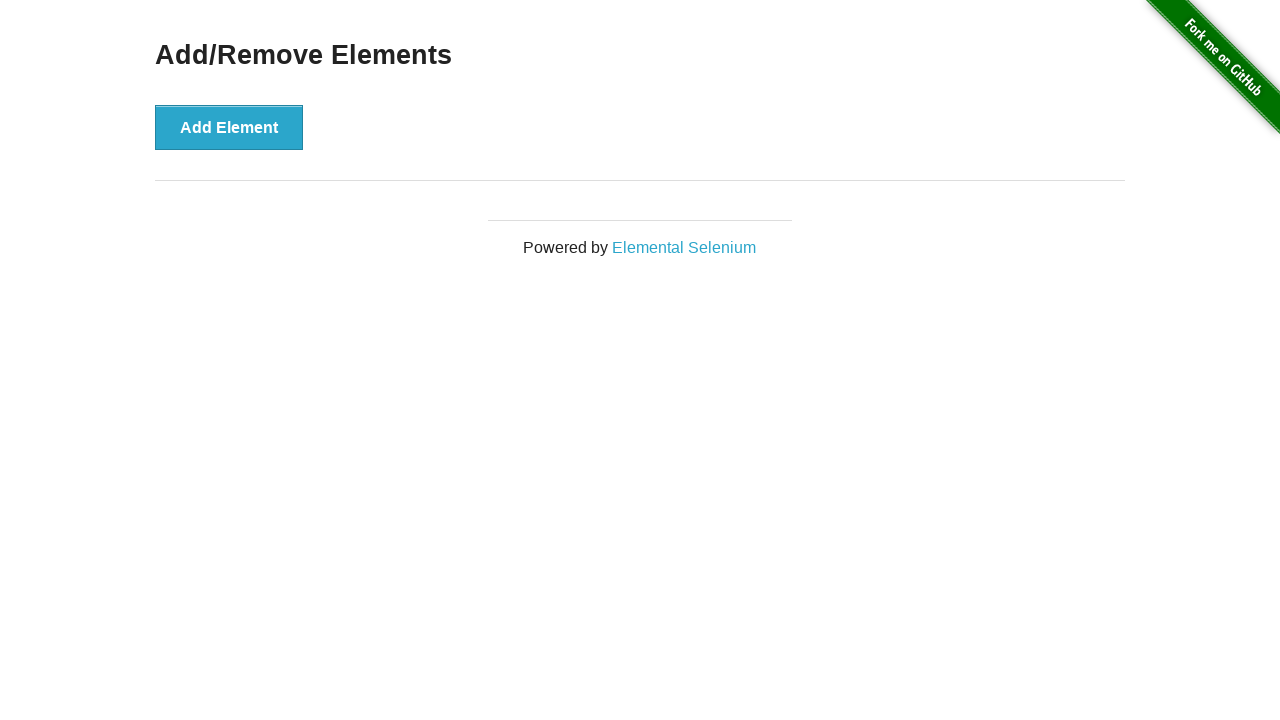

Clicked 'Add Element' button at (229, 127) on xpath=//button[text()='Add Element']
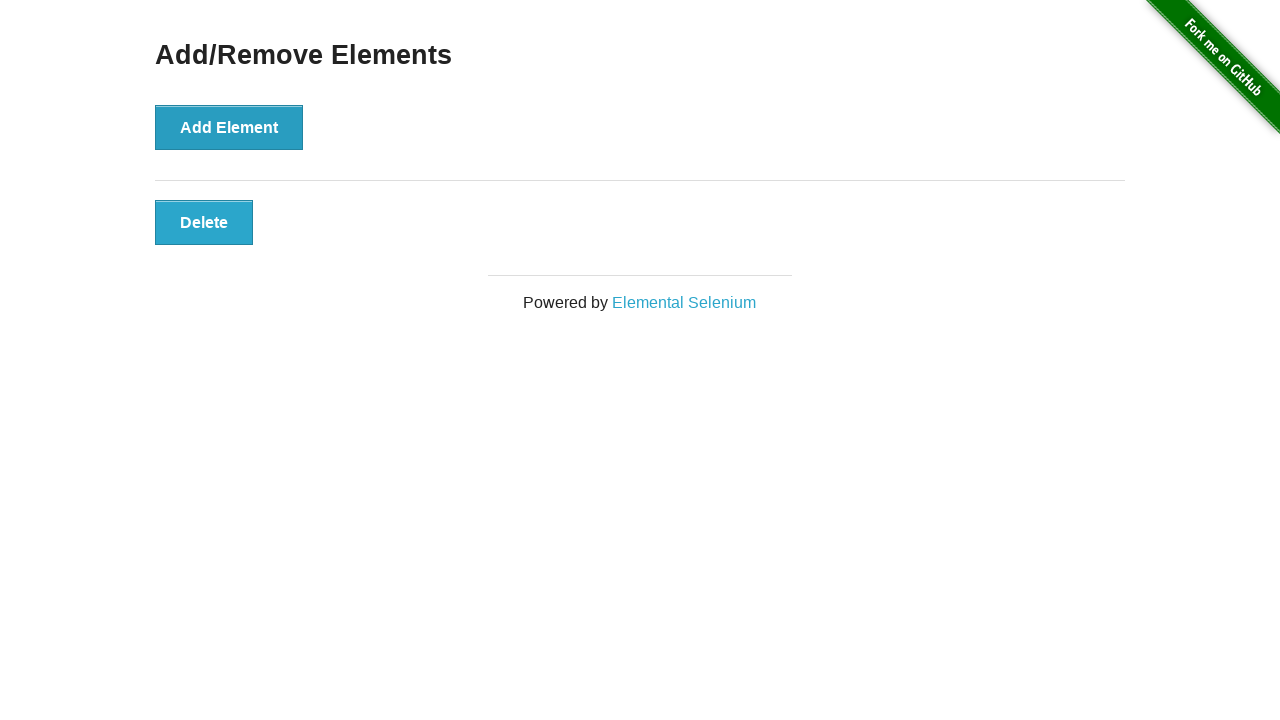

Clicked 'Add Element' button at (229, 127) on xpath=//button[text()='Add Element']
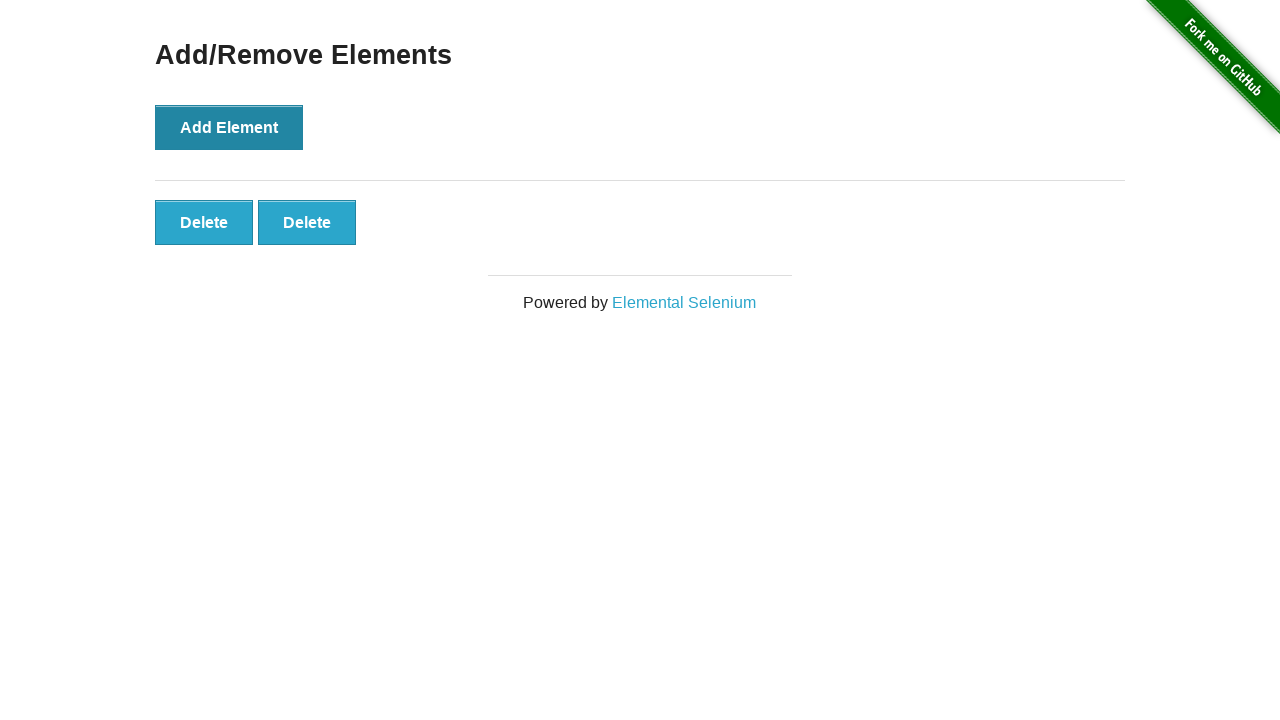

Clicked 'Add Element' button at (229, 127) on xpath=//button[text()='Add Element']
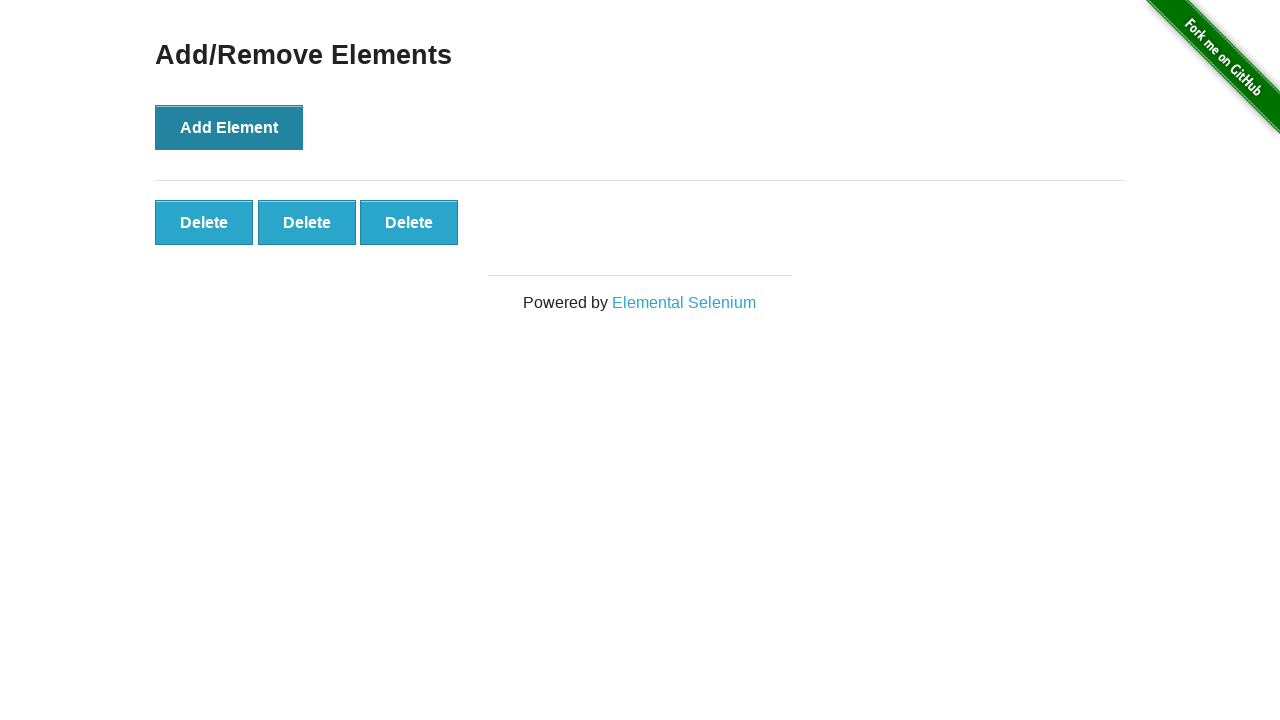

Clicked 'Add Element' button at (229, 127) on xpath=//button[text()='Add Element']
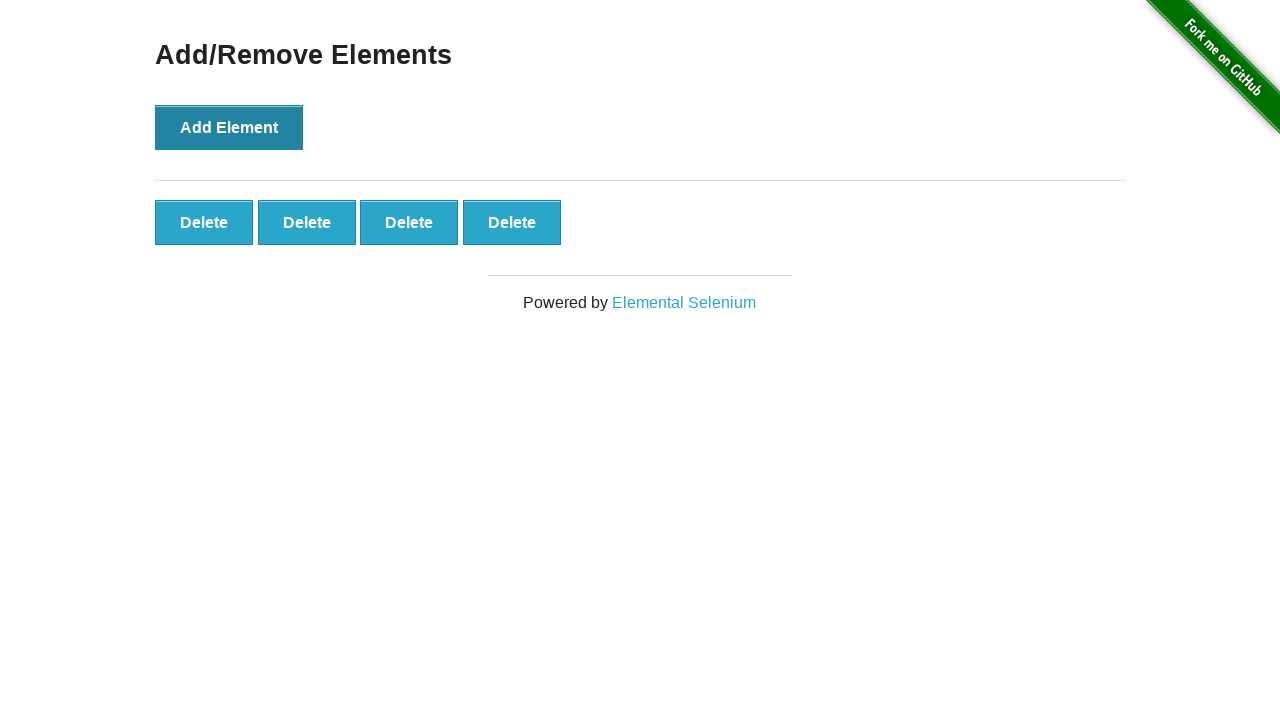

Clicked 'Add Element' button at (229, 127) on xpath=//button[text()='Add Element']
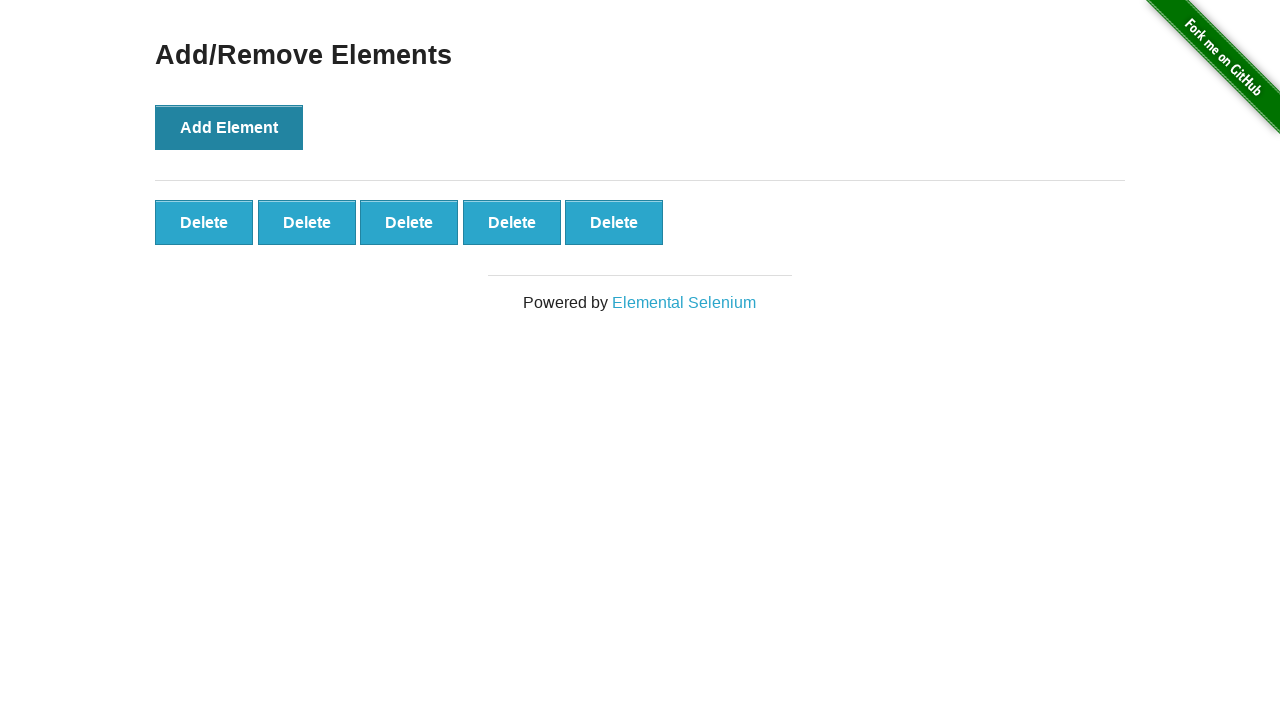

Delete buttons appeared on page
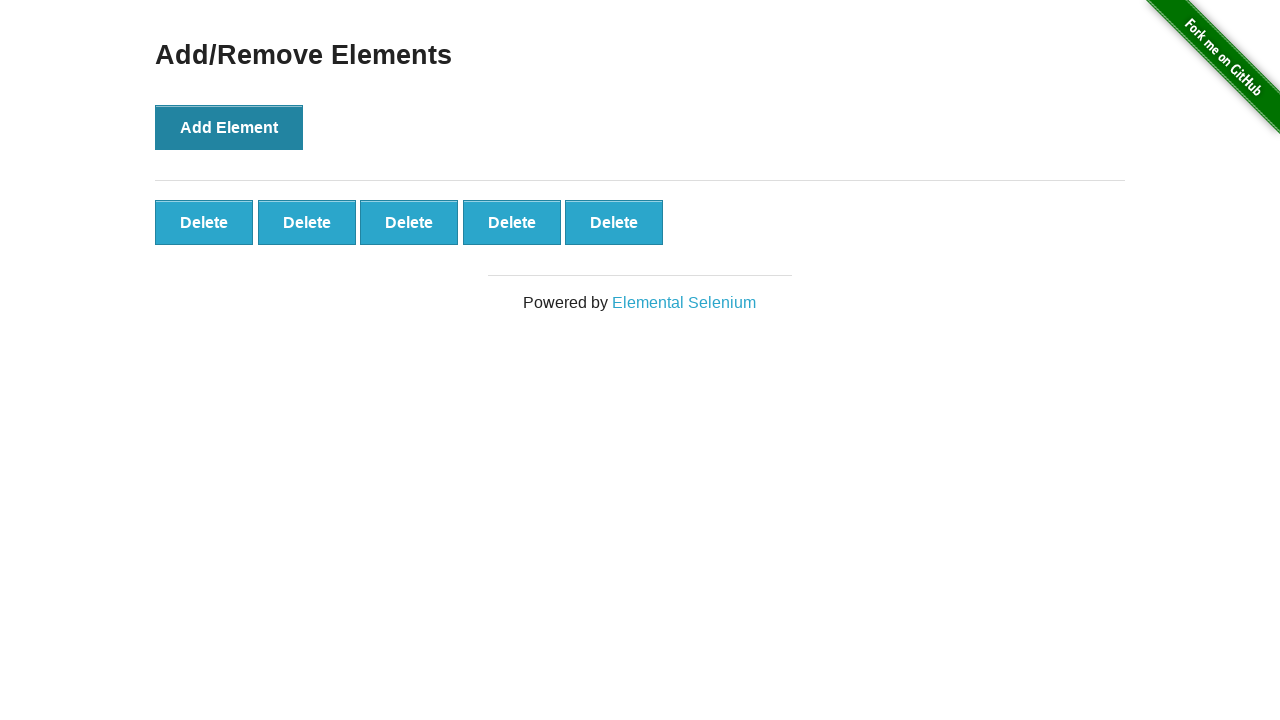

Located all Delete buttons
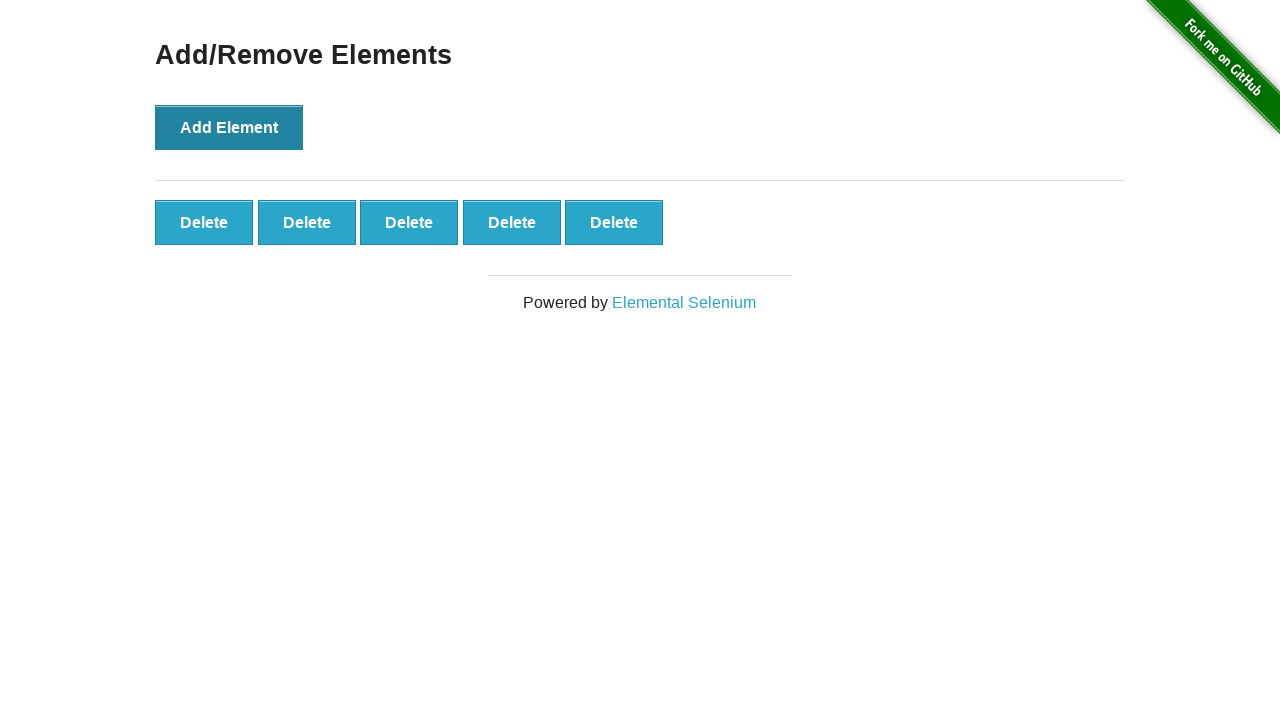

Verified that exactly 5 Delete buttons are present
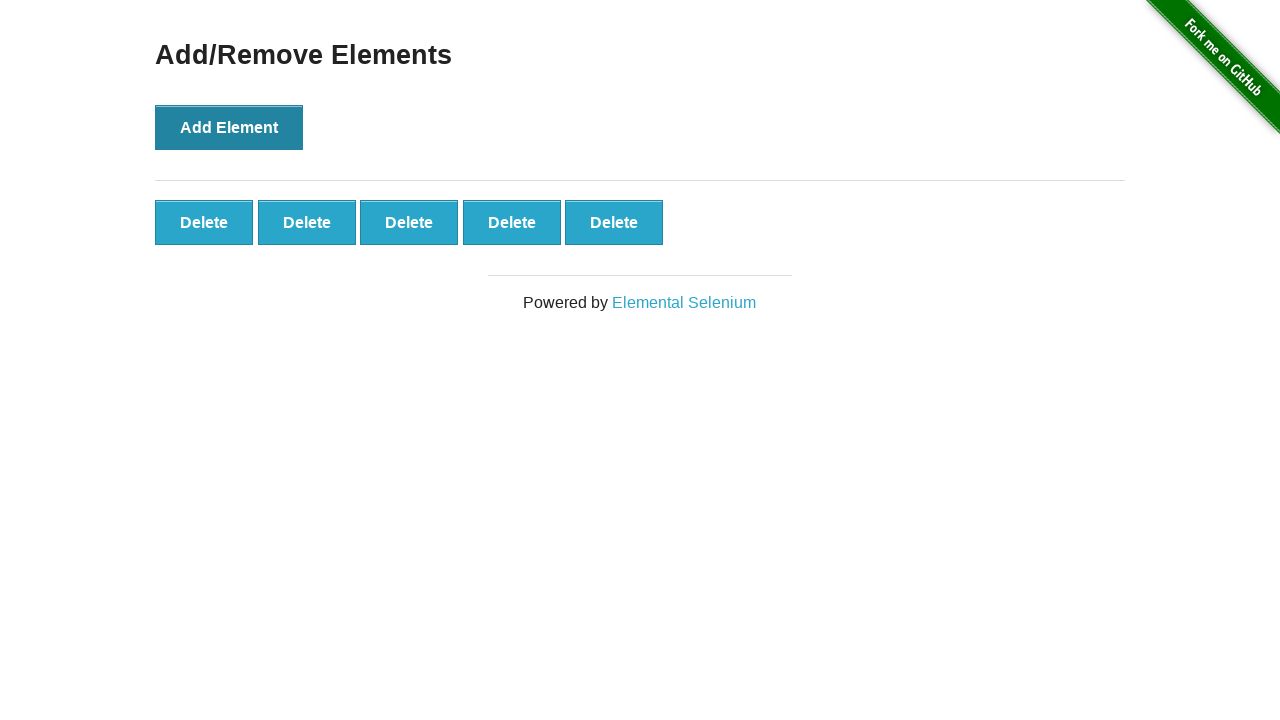

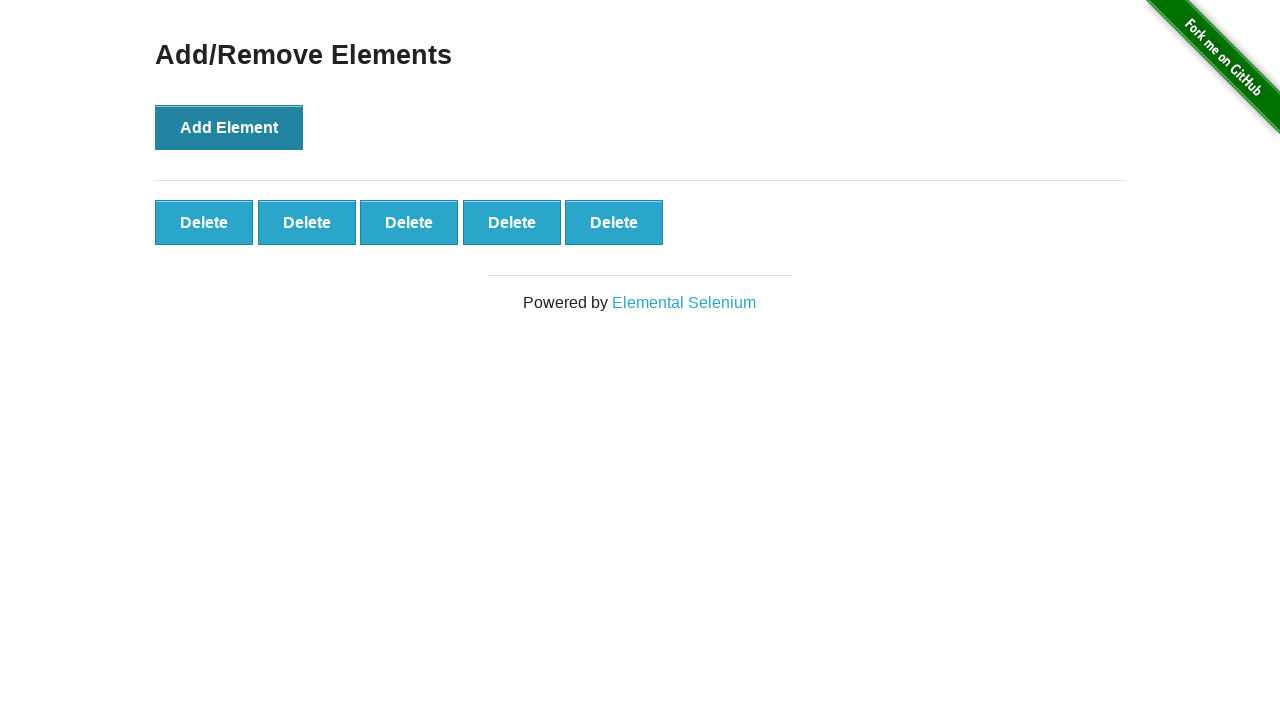